Tests dropdown selection by selecting options using different methods

Starting URL: https://the-internet.herokuapp.com/dropdown

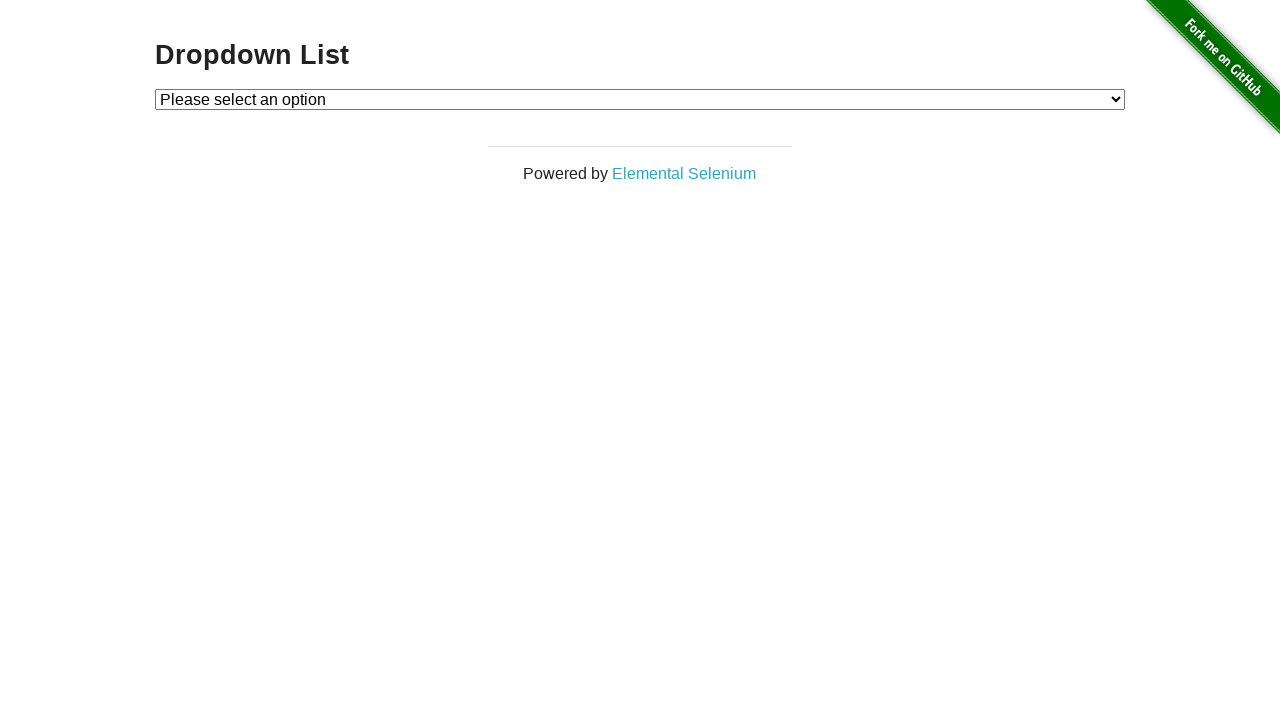

Navigated to dropdown test page at https://the-internet.herokuapp.com/dropdown
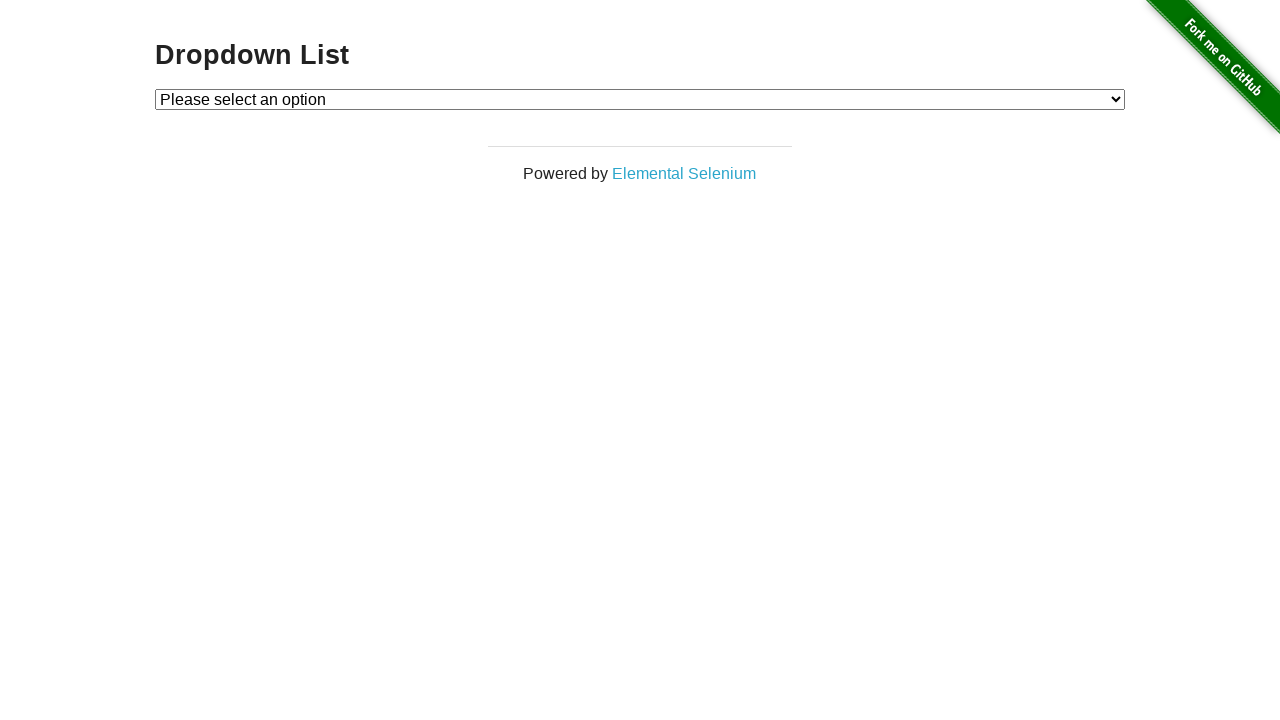

Selected Option 1 from dropdown using index 1 on #dropdown
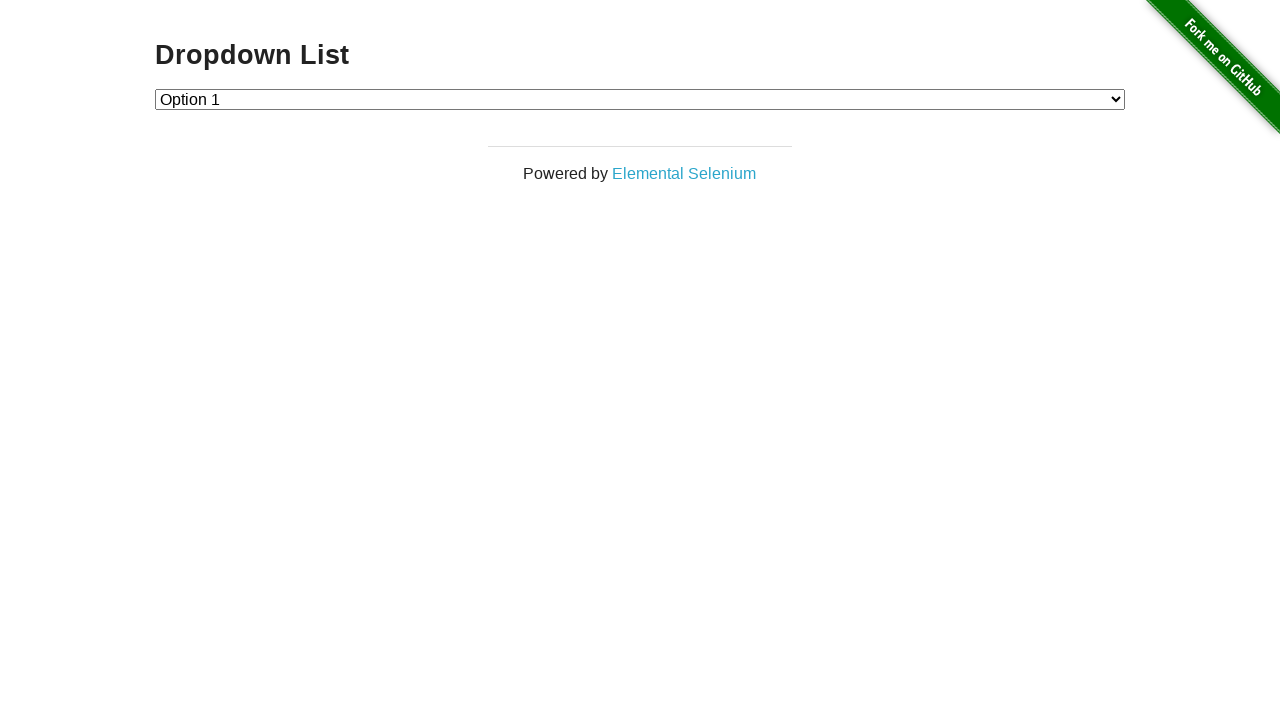

Verified Option 1 is selected in dropdown
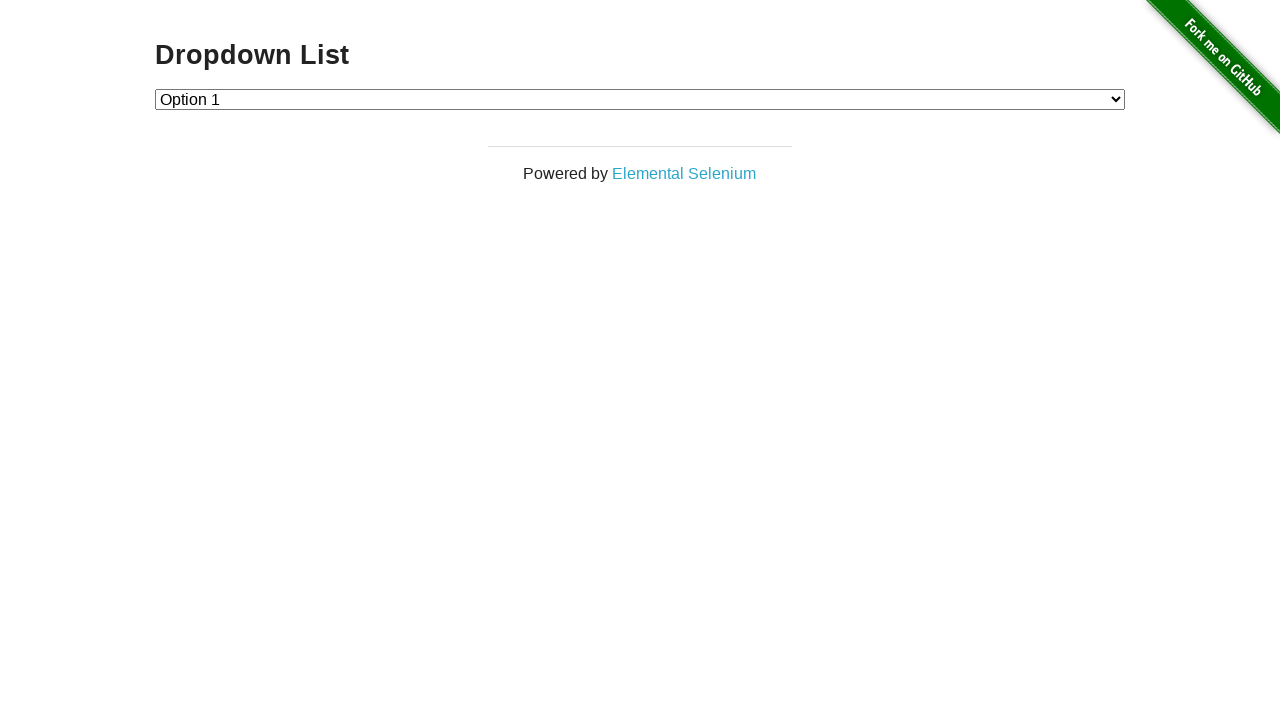

Selected Option 2 from dropdown using visible text label on #dropdown
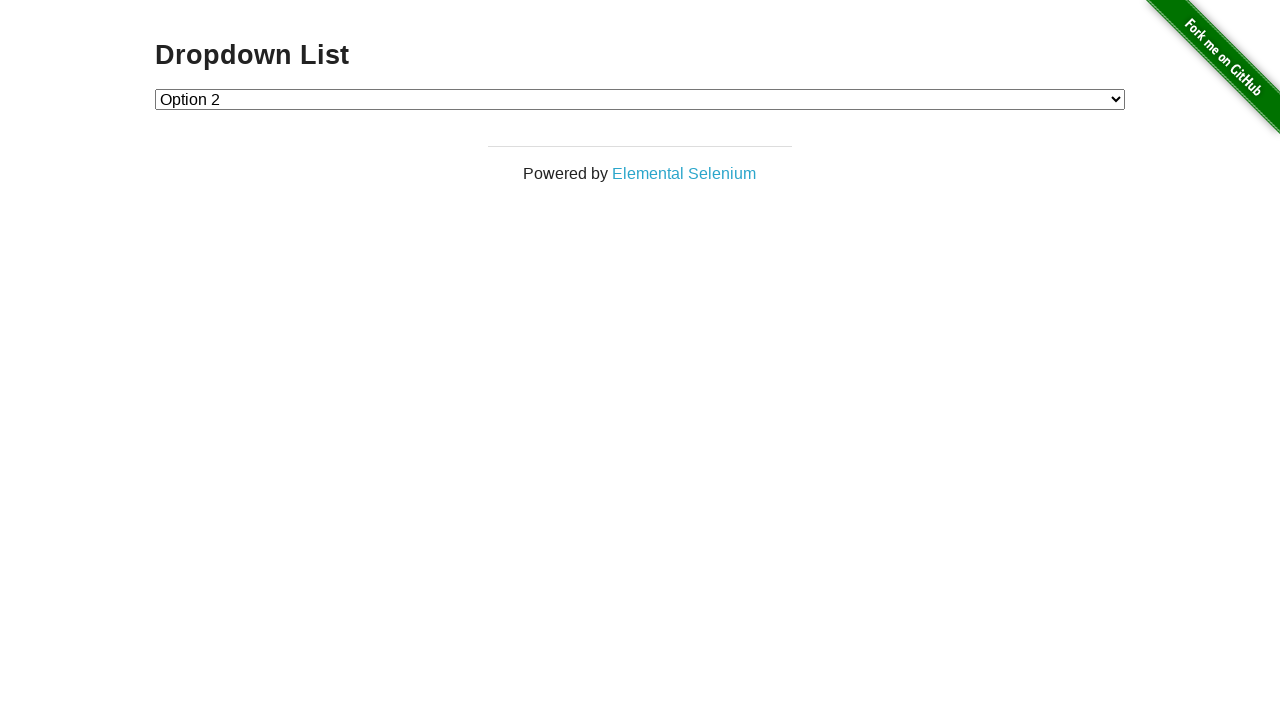

Verified Option 2 is selected in dropdown
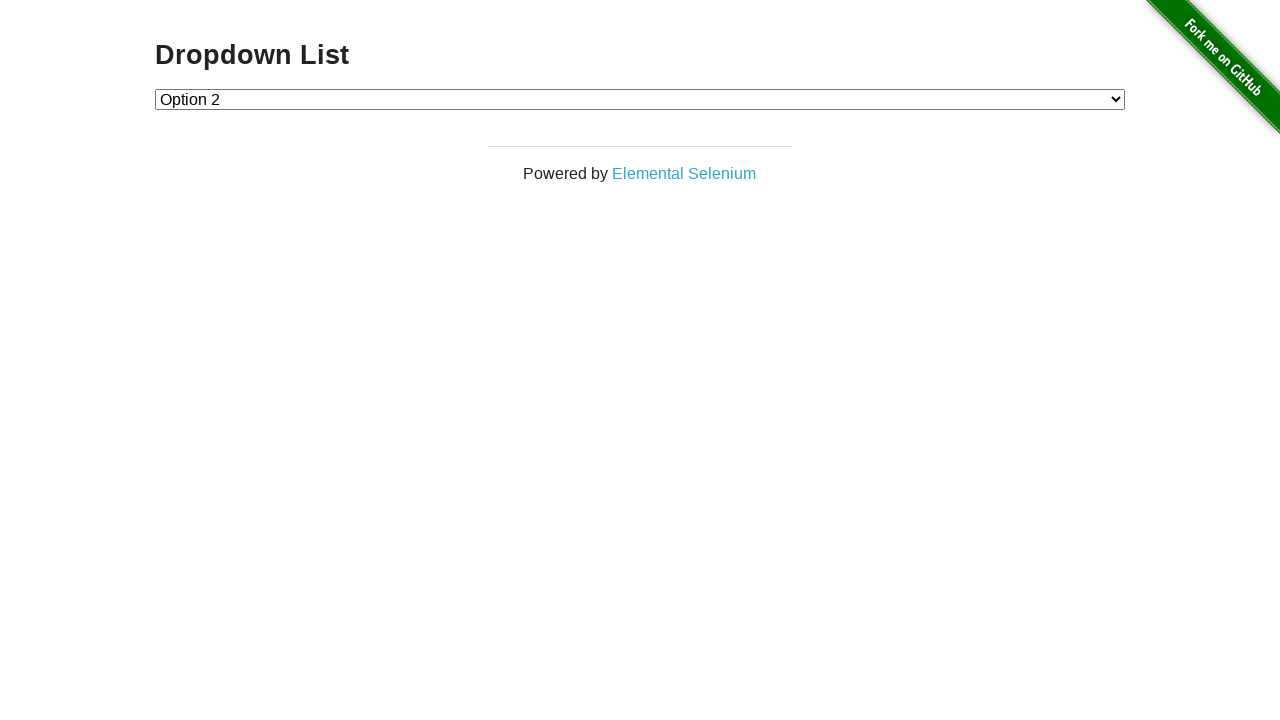

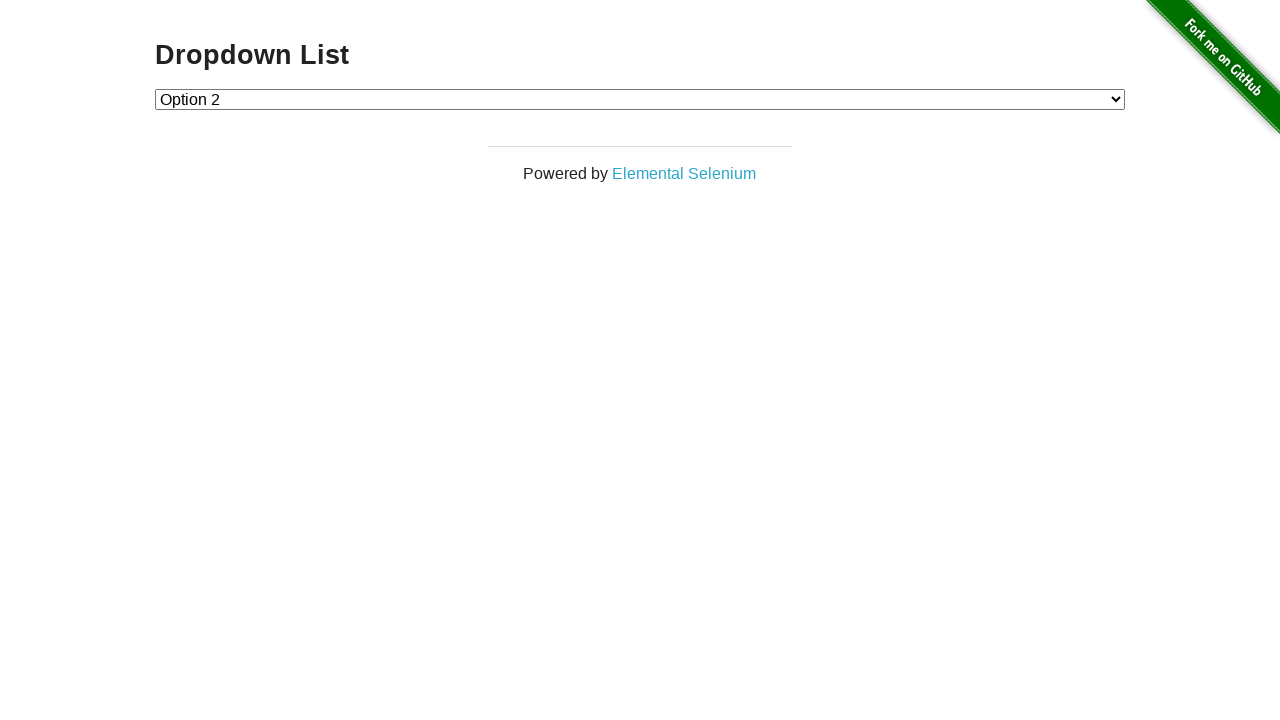